Tests prompt dialog by entering text and verifying the entered text appears in the result

Starting URL: https://demoqa.com/alerts

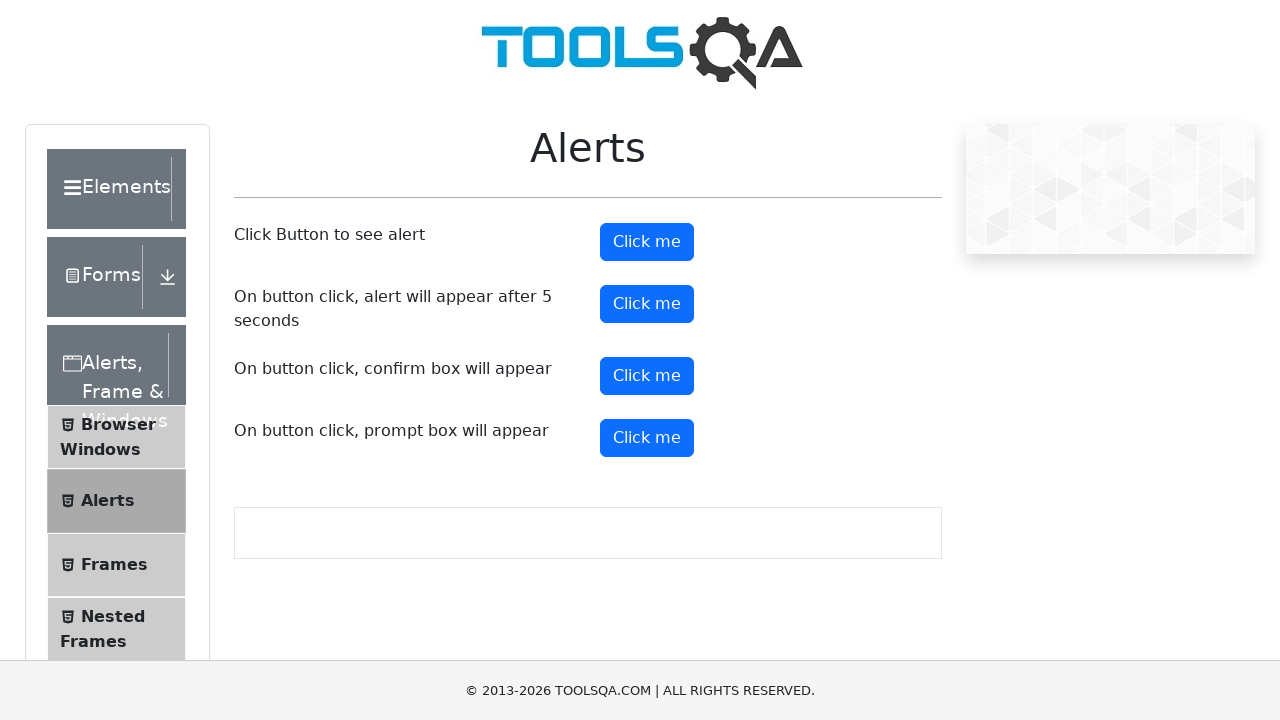

Set up dialog handler to accept prompt with text 'Bartholomew Jenkins'
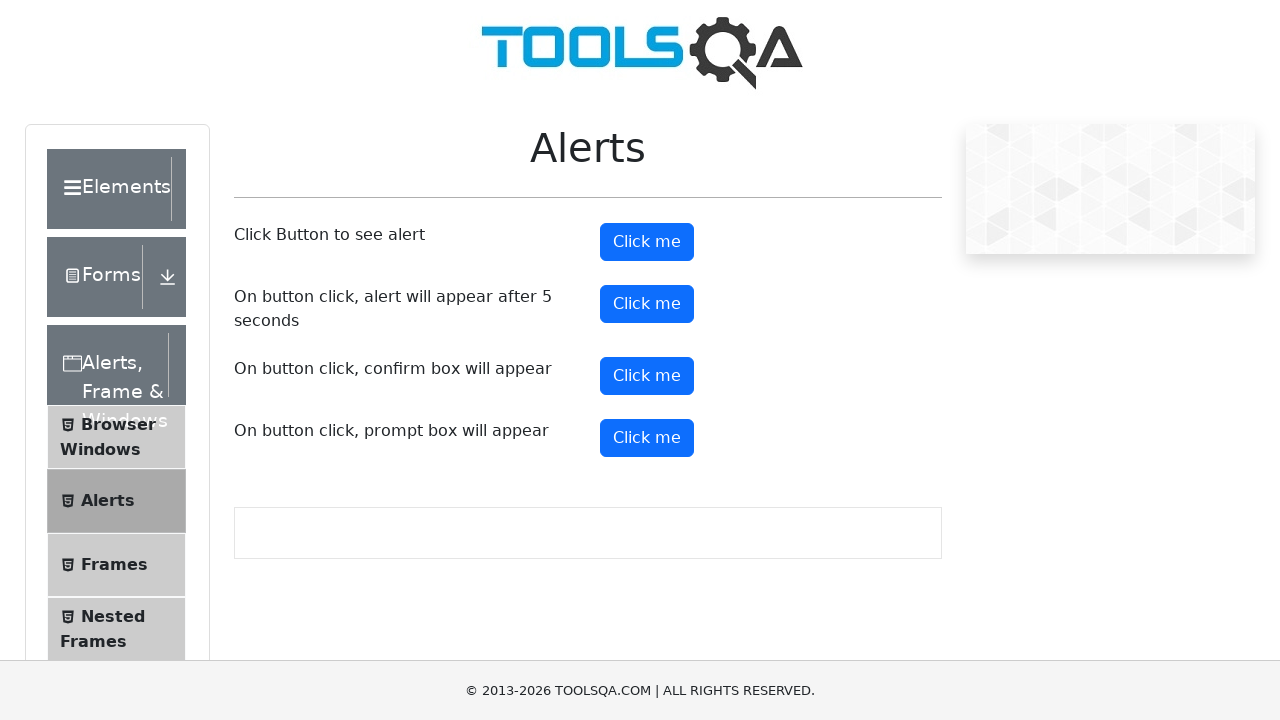

Clicked the prompt alert button at (647, 438) on #promtButton
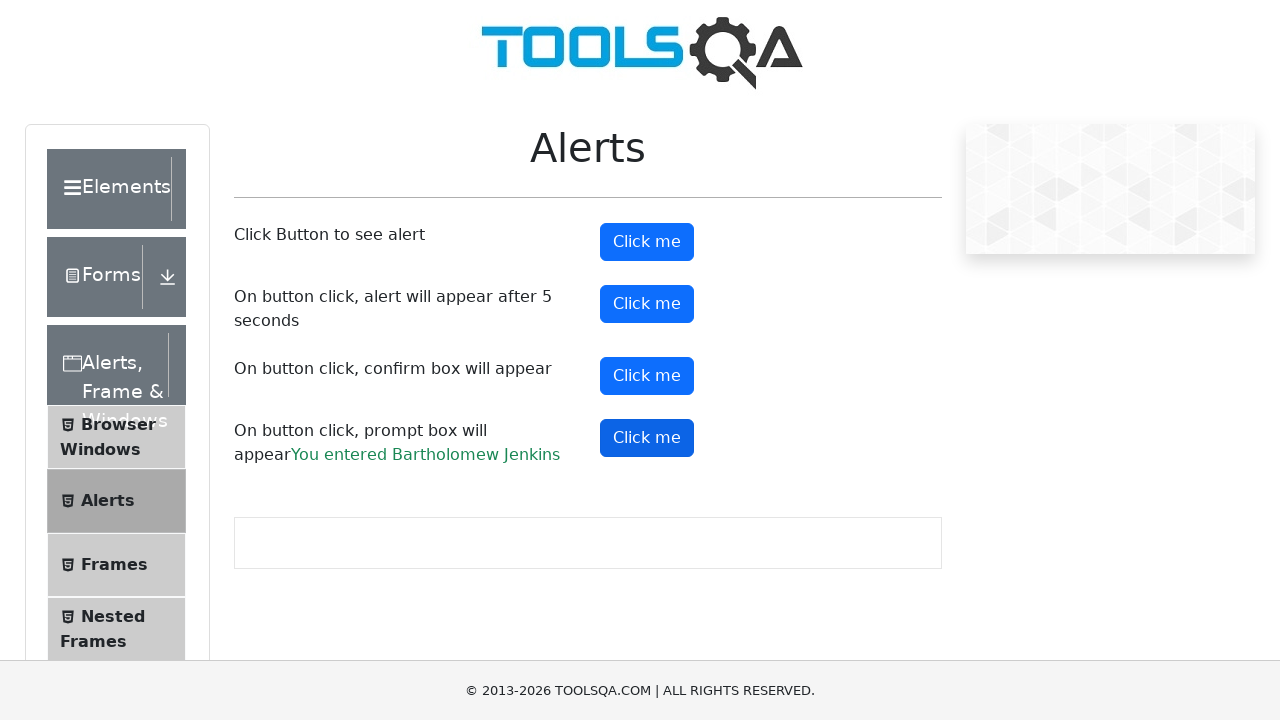

Prompt result element loaded on page
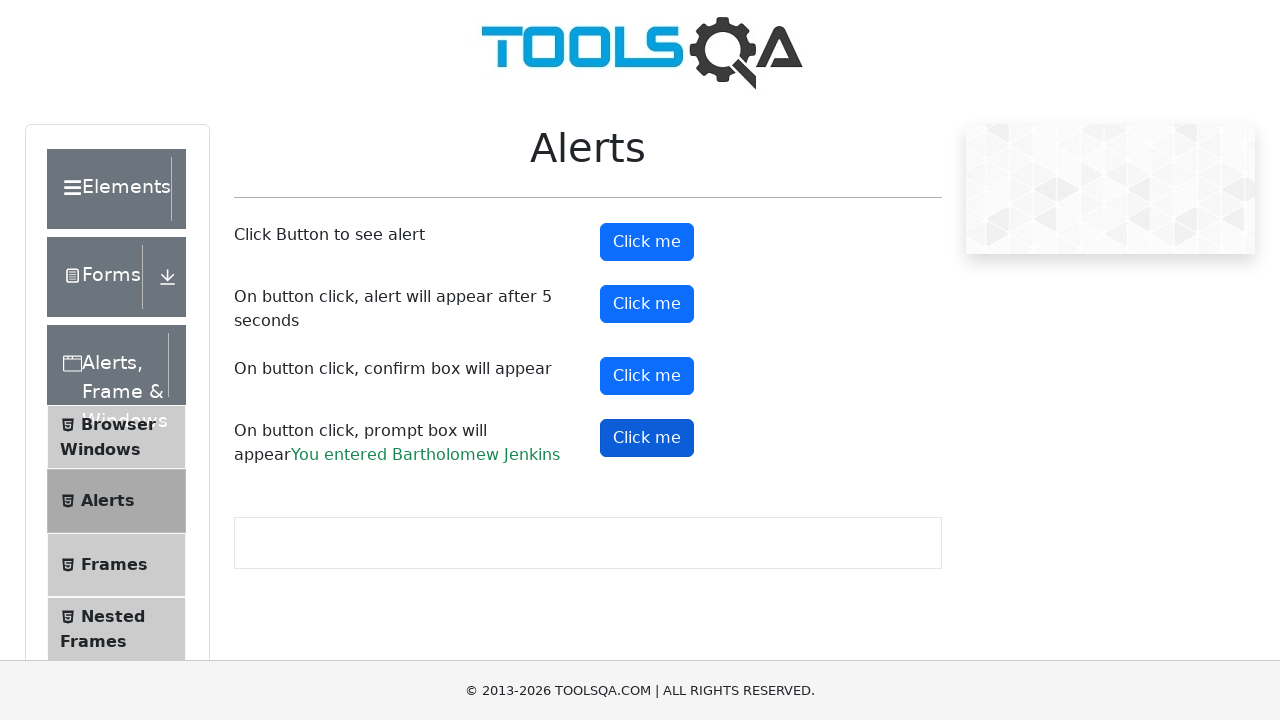

Retrieved prompt result text from page
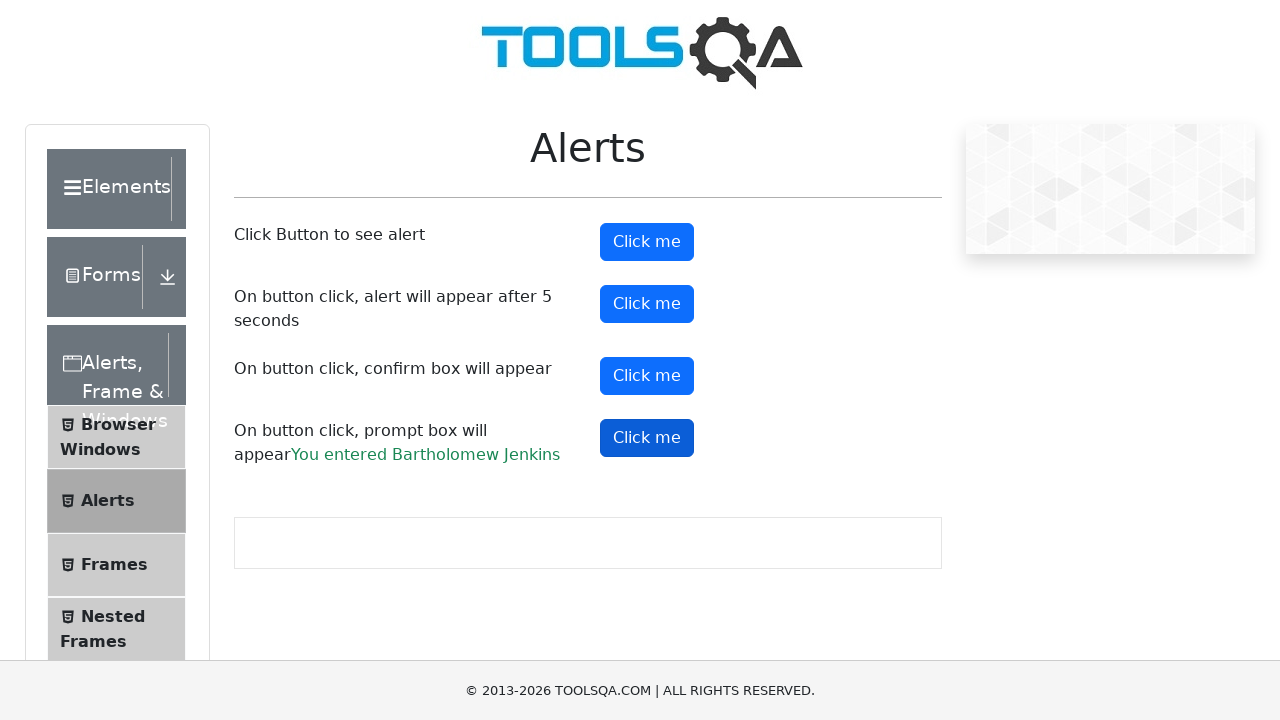

Verified that entered text 'Bartholomew Jenkins' appears in prompt result
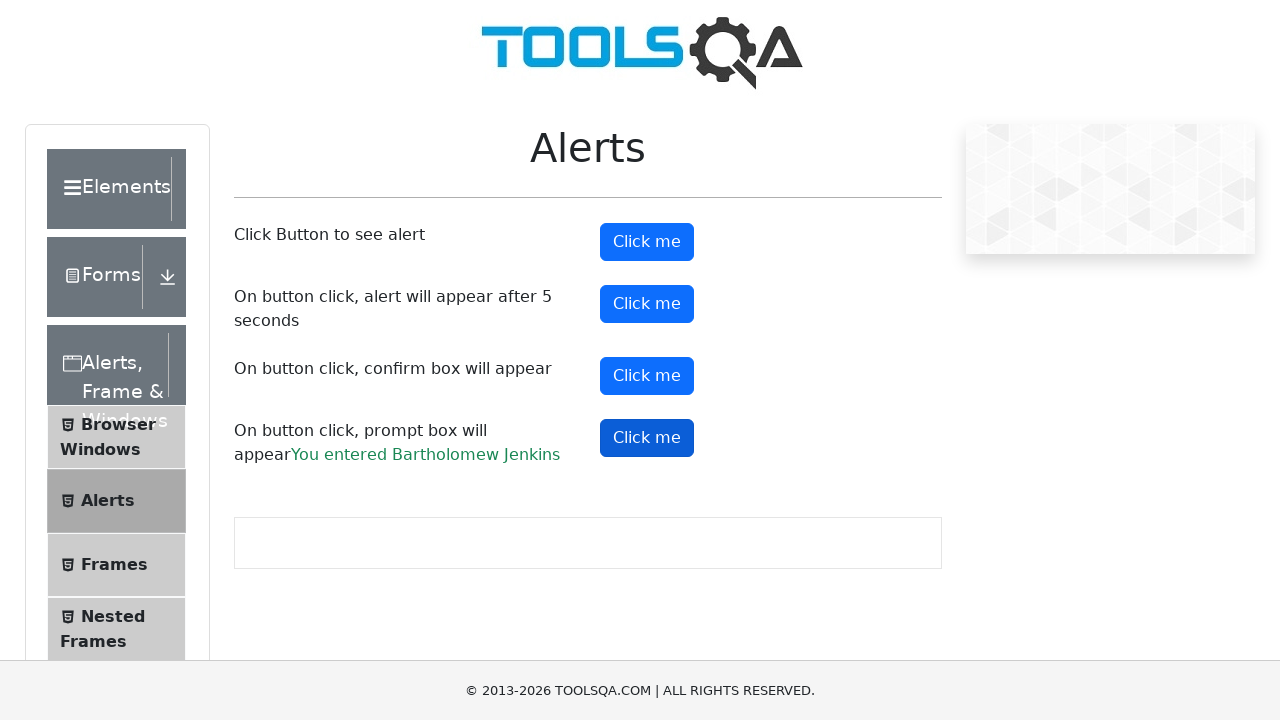

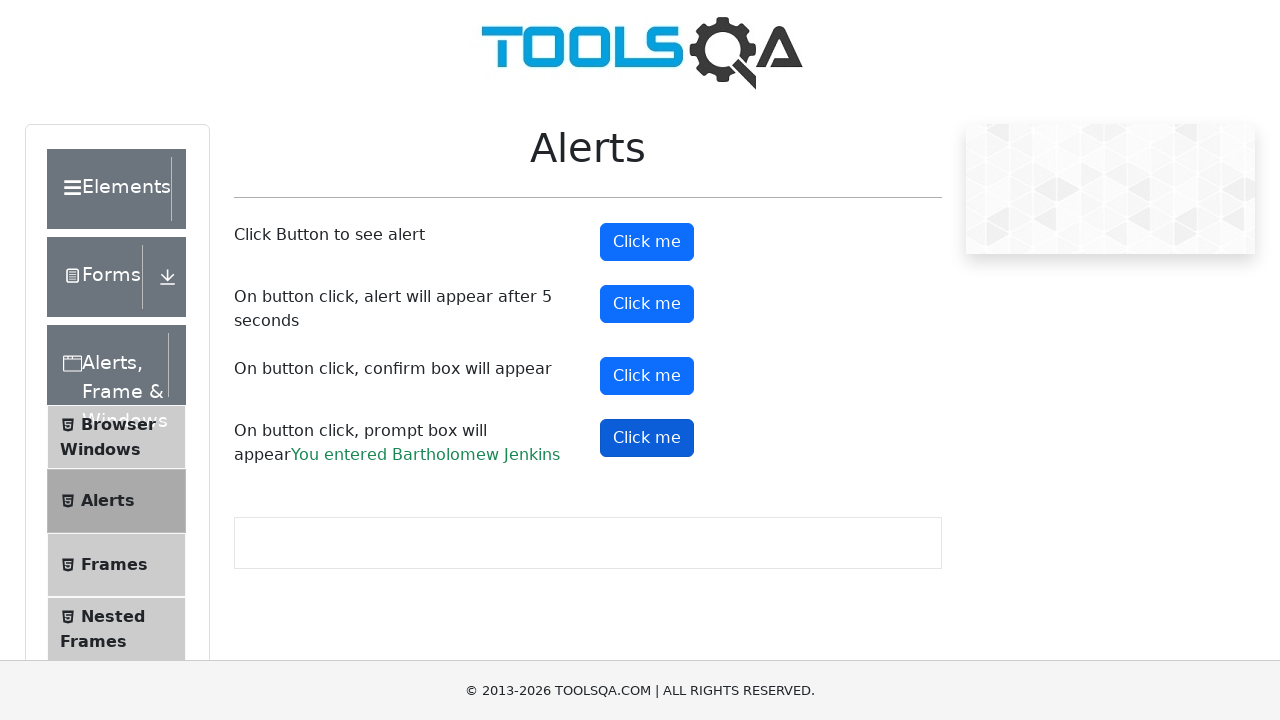